Tests iframe interaction by switching to an iframe and clicking a link within it on the W3Schools HTML iframe tutorial page

Starting URL: https://www.w3schools.com/html/html_iframe.asp

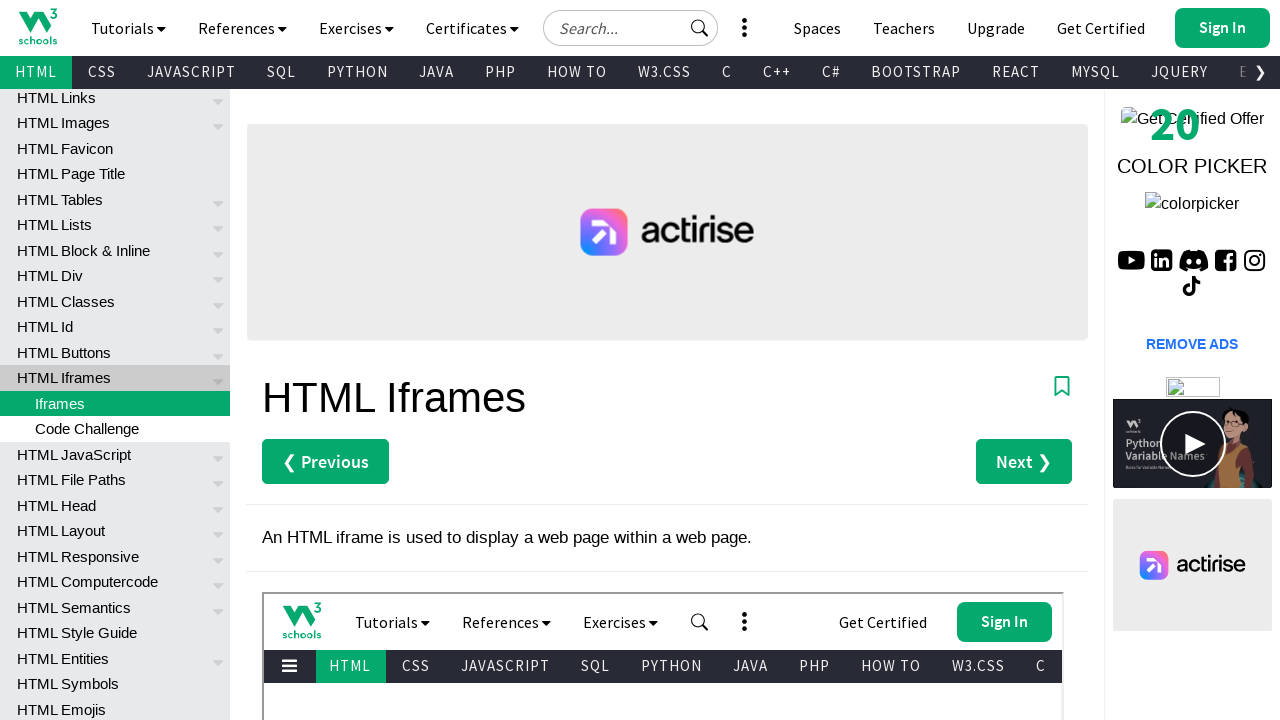

Waited 4 seconds for page to load
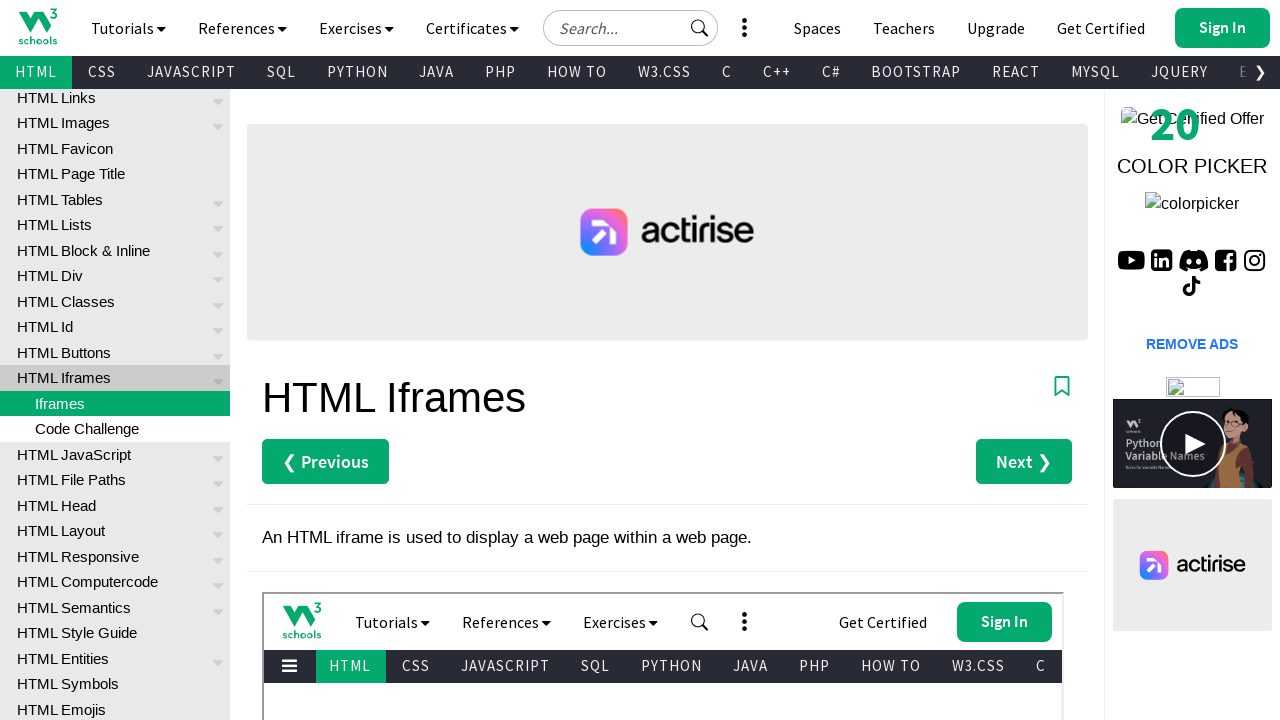

Located iframe element using XPath selector
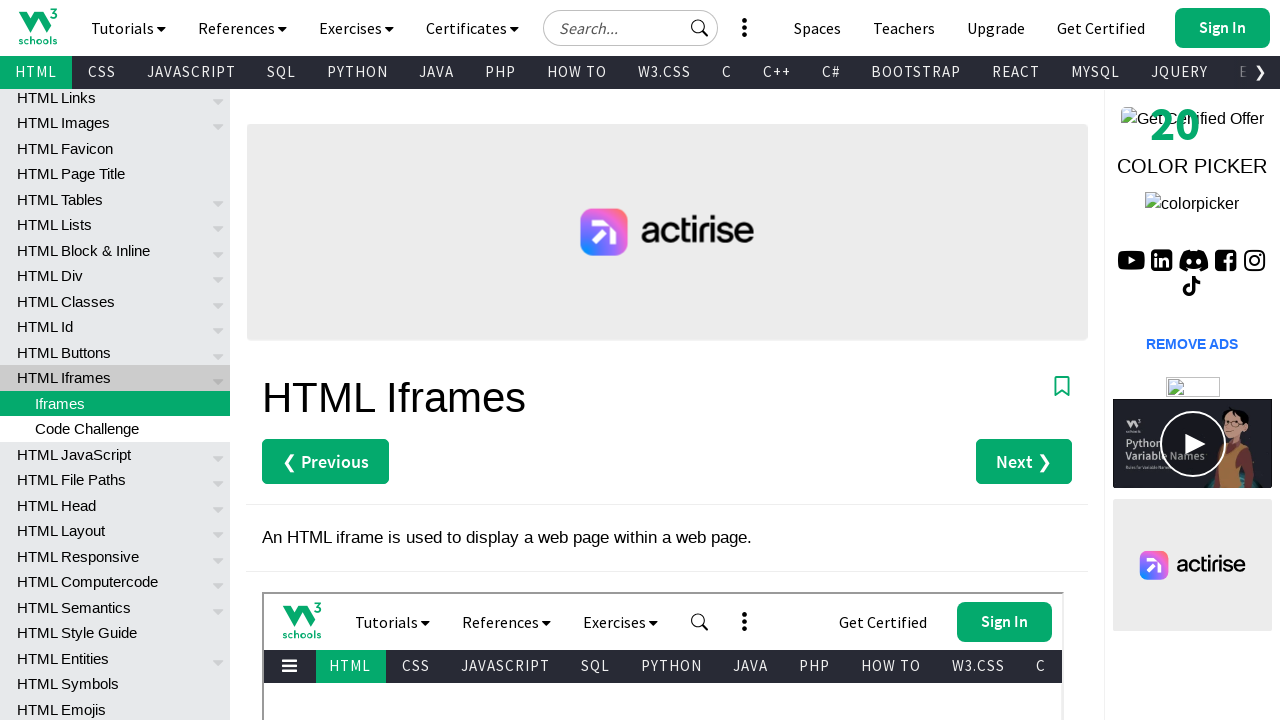

Clicked link within iframe (subtopnav item 3) at (506, 667) on xpath=//*[@id="main"]/div[3]/iframe >> internal:control=enter-frame >> xpath=//*
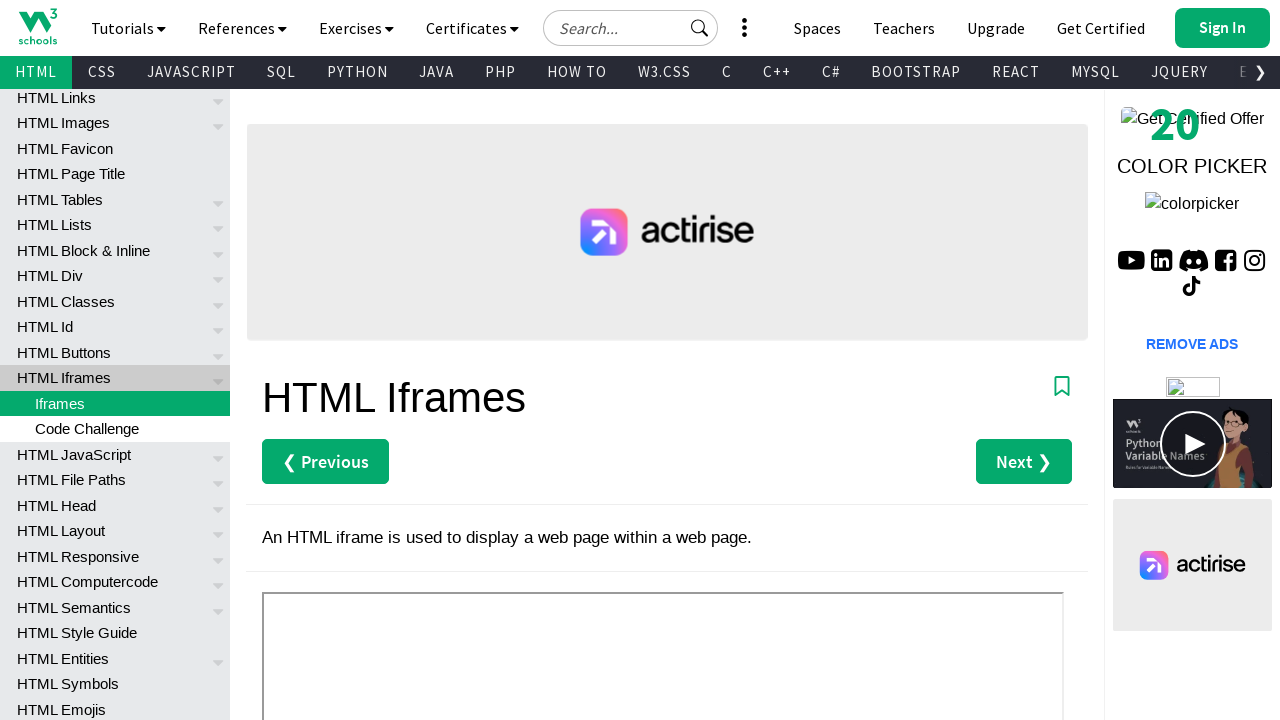

Counted iframes on page: 7 total
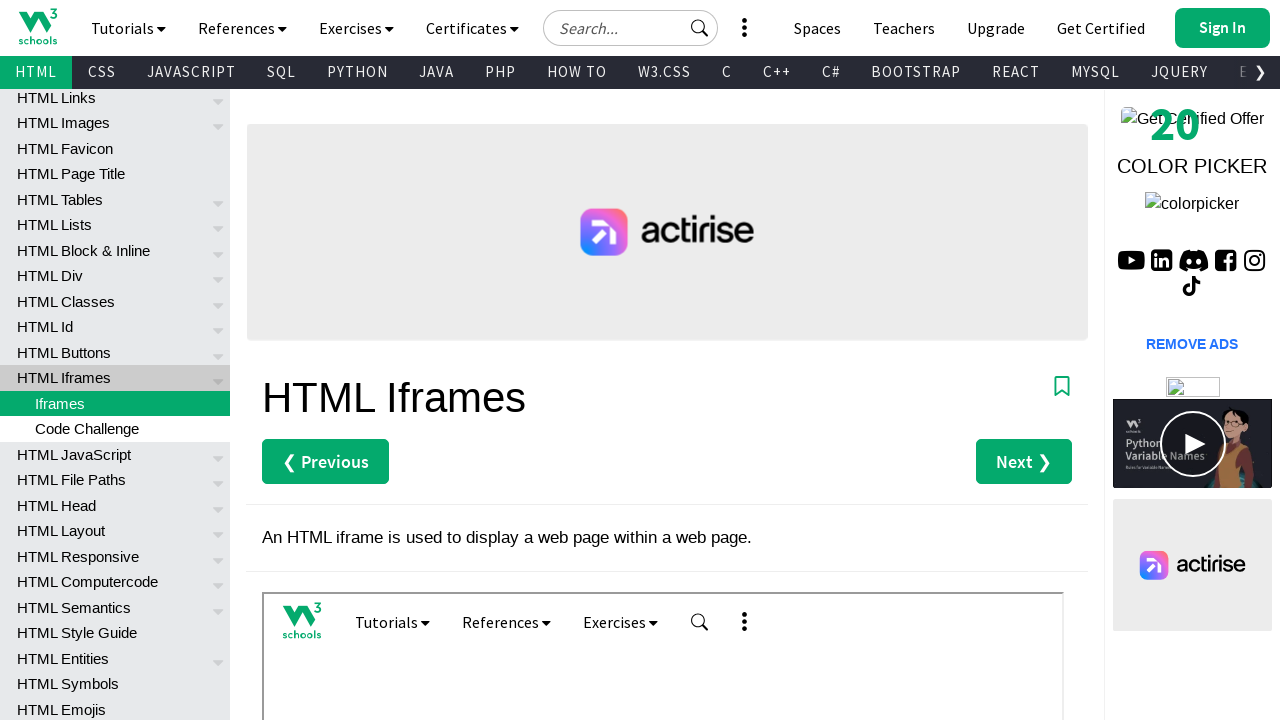

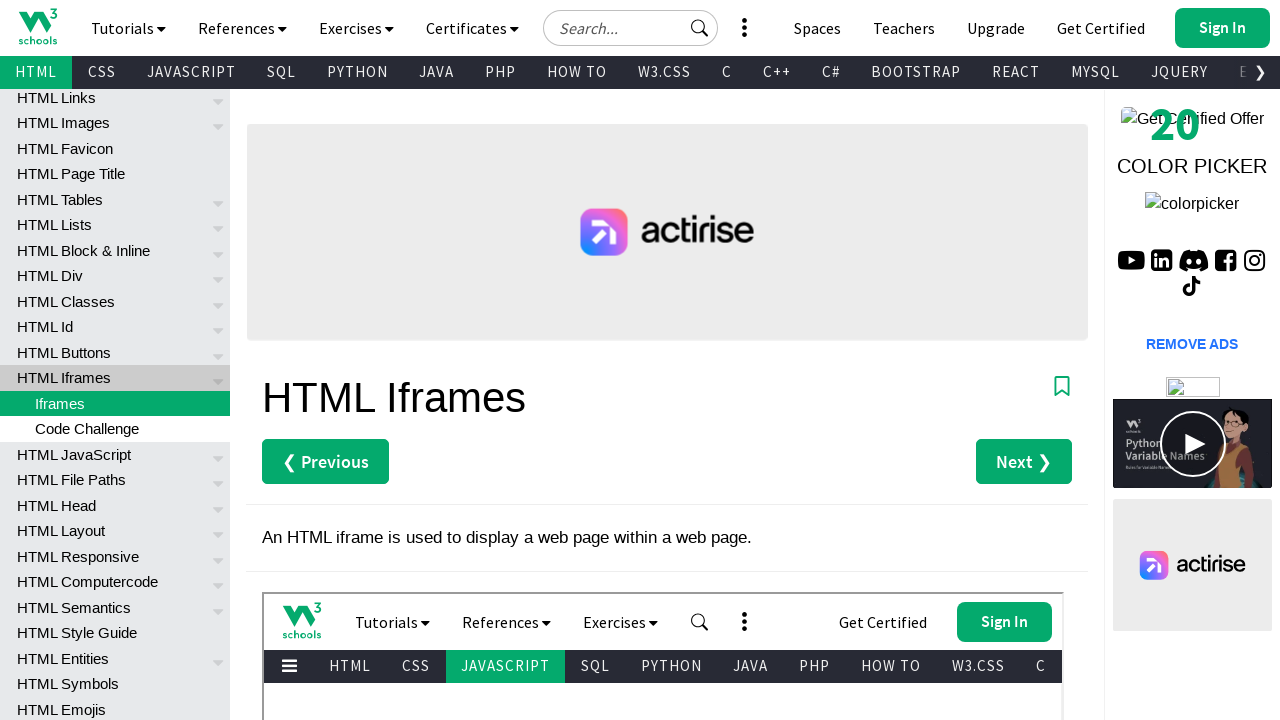